Tests that a todo item is removed when edited to an empty string

Starting URL: https://demo.playwright.dev/todomvc

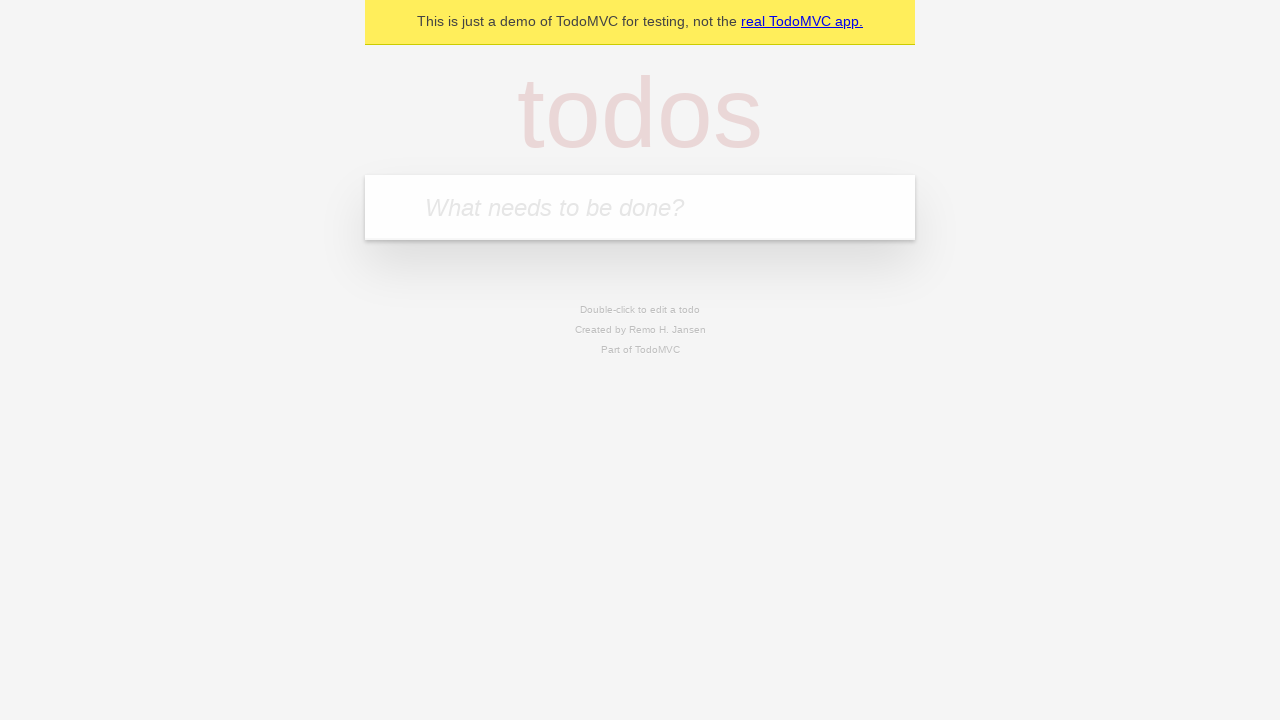

Filled todo input with 'buy some cheese' on internal:attr=[placeholder="What needs to be done?"i]
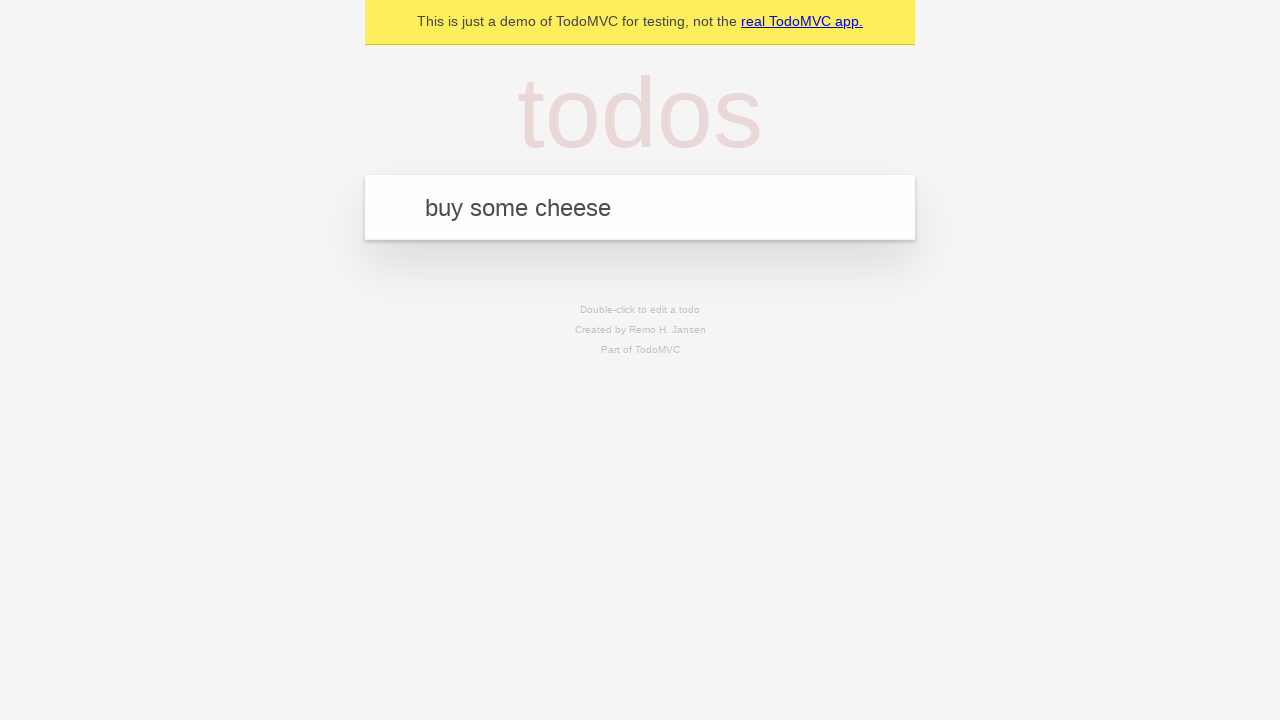

Pressed Enter to add first todo item on internal:attr=[placeholder="What needs to be done?"i]
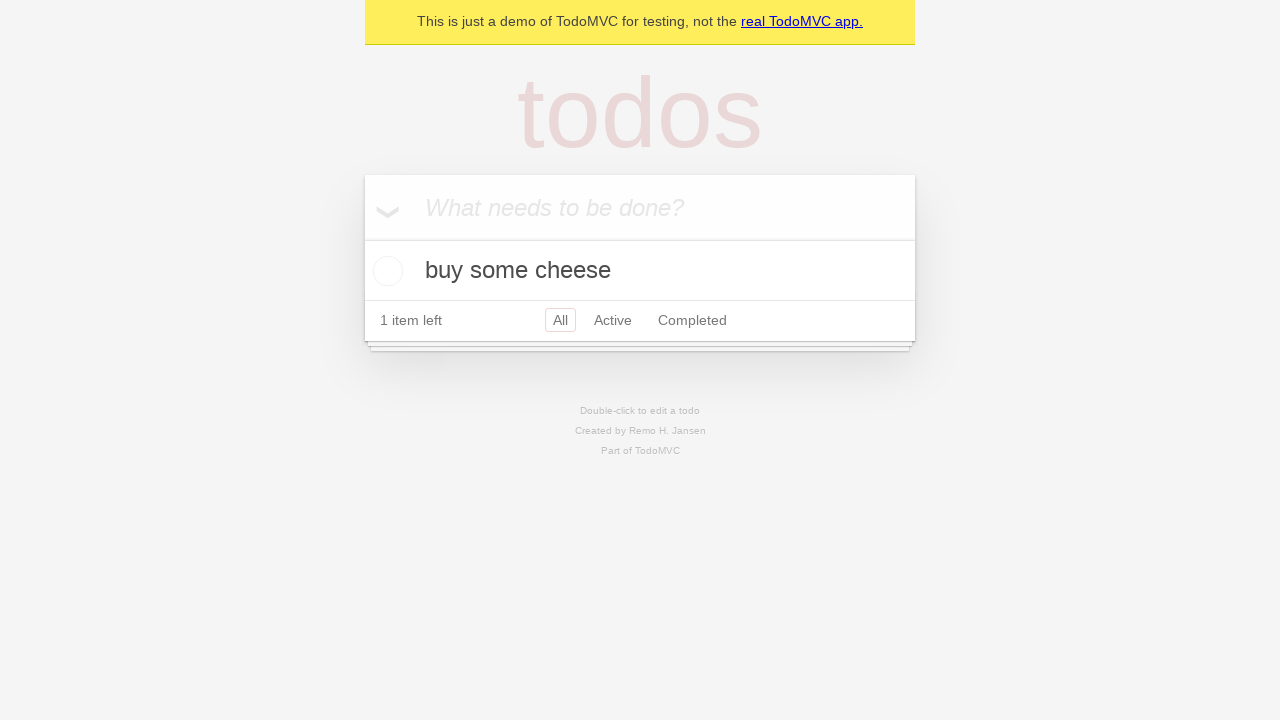

Filled todo input with 'feed the cat' on internal:attr=[placeholder="What needs to be done?"i]
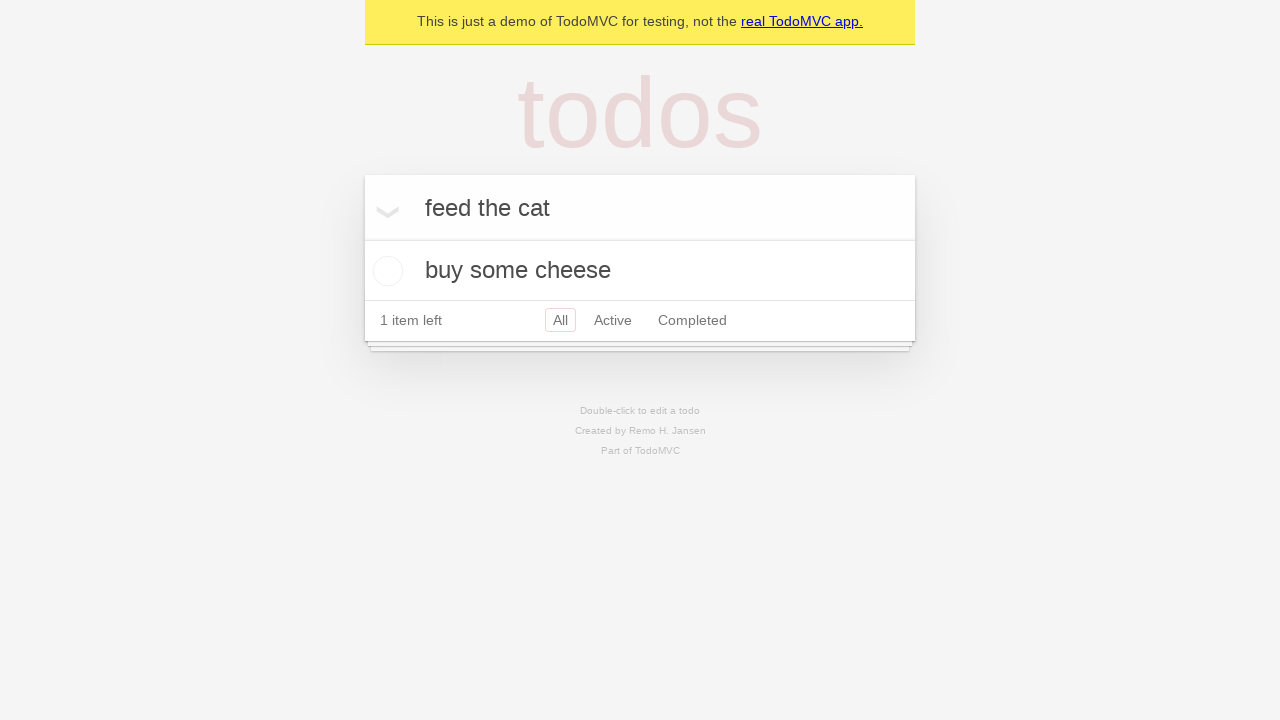

Pressed Enter to add second todo item on internal:attr=[placeholder="What needs to be done?"i]
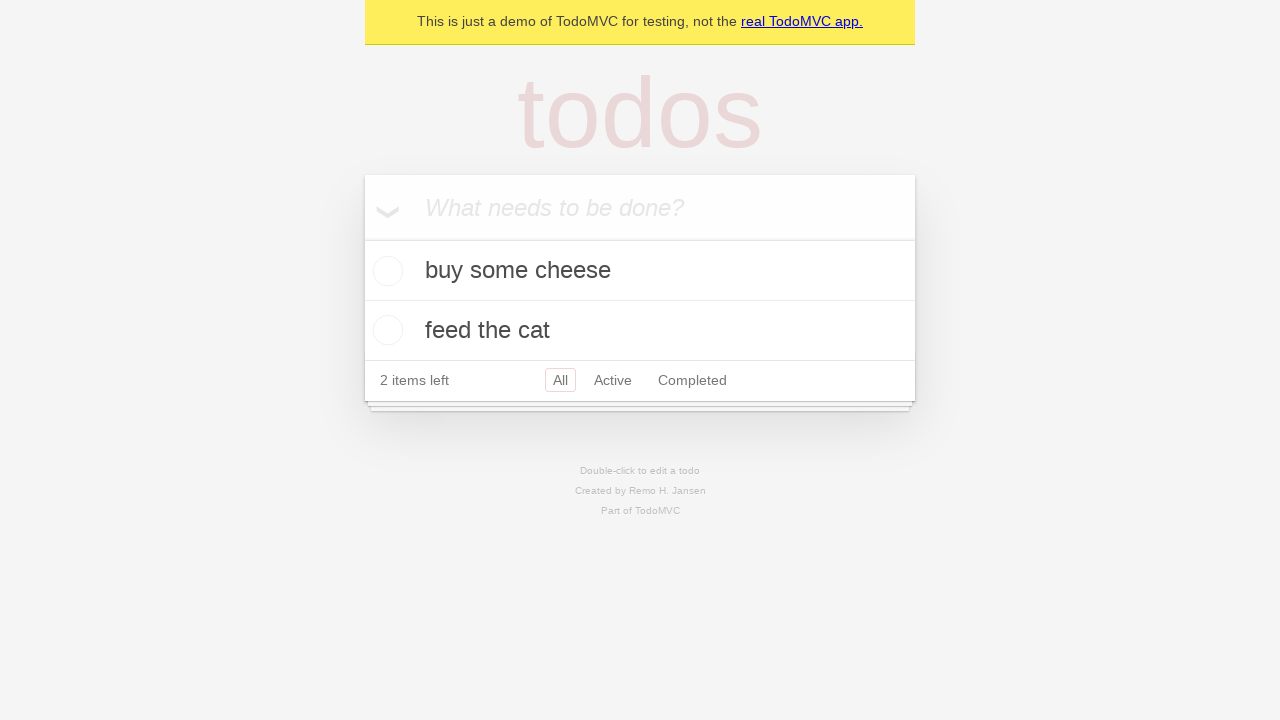

Filled todo input with 'book a doctors appointment' on internal:attr=[placeholder="What needs to be done?"i]
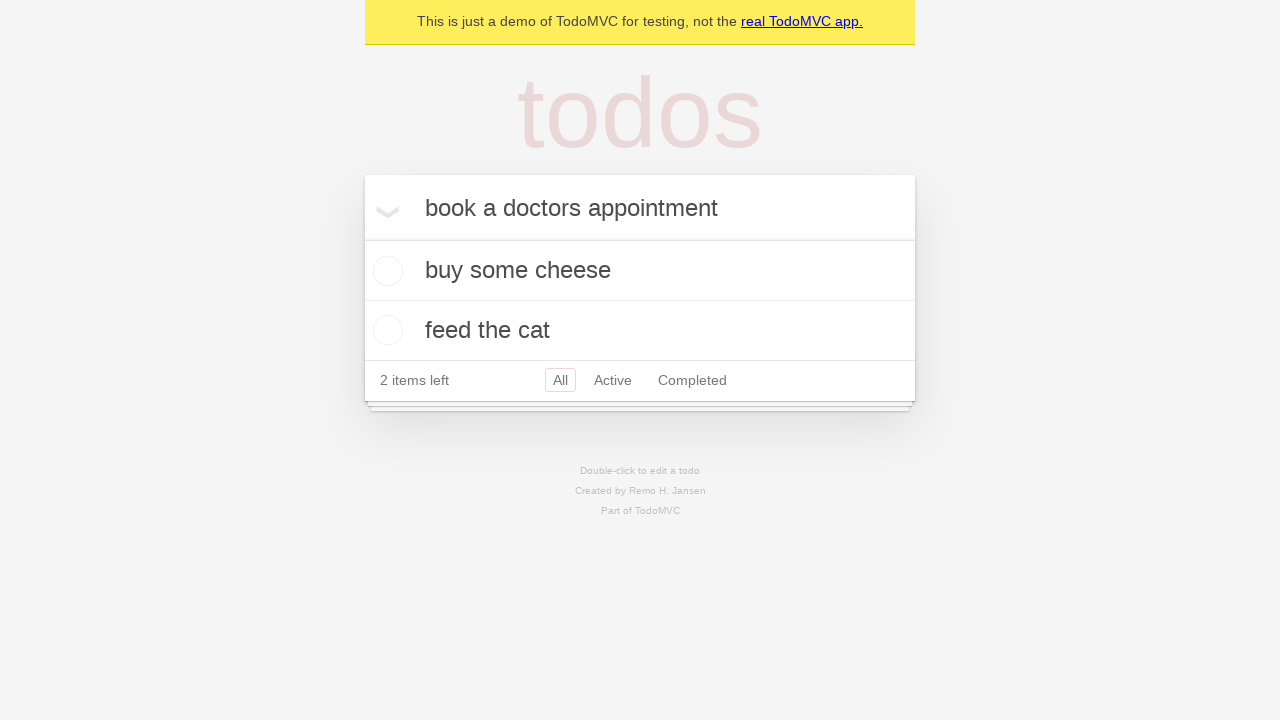

Pressed Enter to add third todo item on internal:attr=[placeholder="What needs to be done?"i]
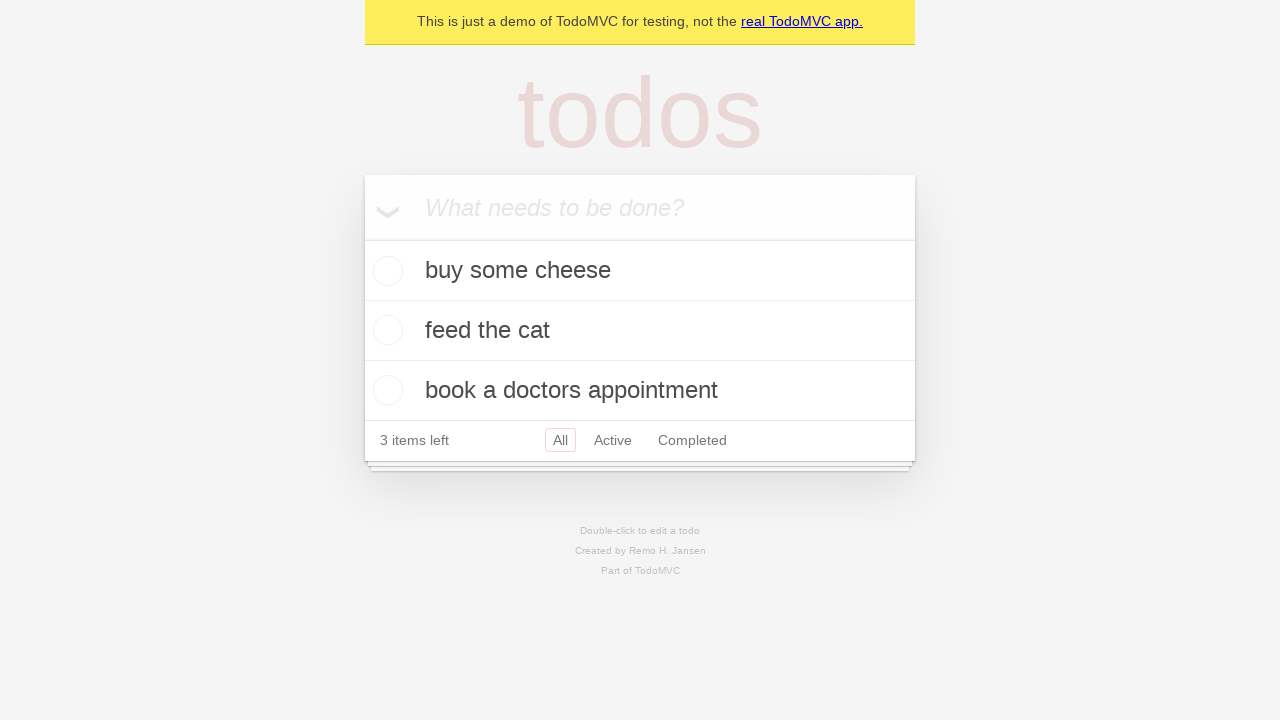

Double-clicked second todo item to enter edit mode at (640, 331) on internal:testid=[data-testid="todo-item"s] >> nth=1
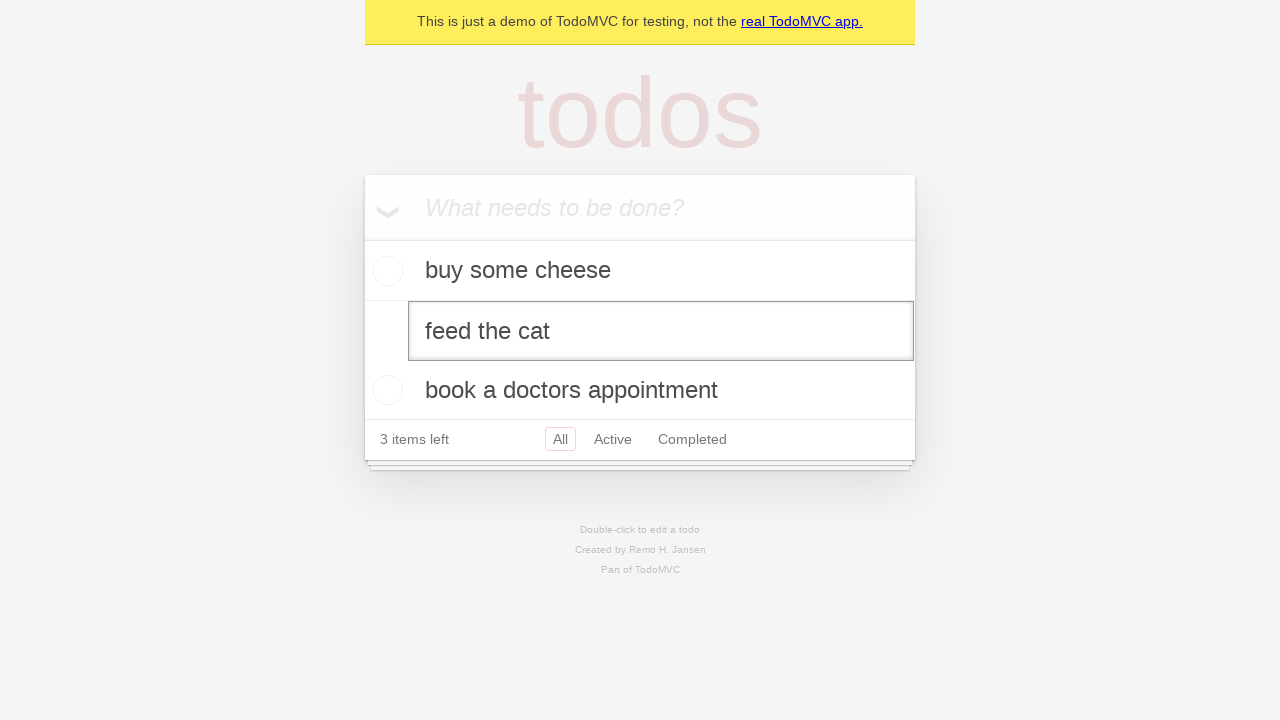

Cleared the edit textbox to empty string on internal:testid=[data-testid="todo-item"s] >> nth=1 >> internal:role=textbox[nam
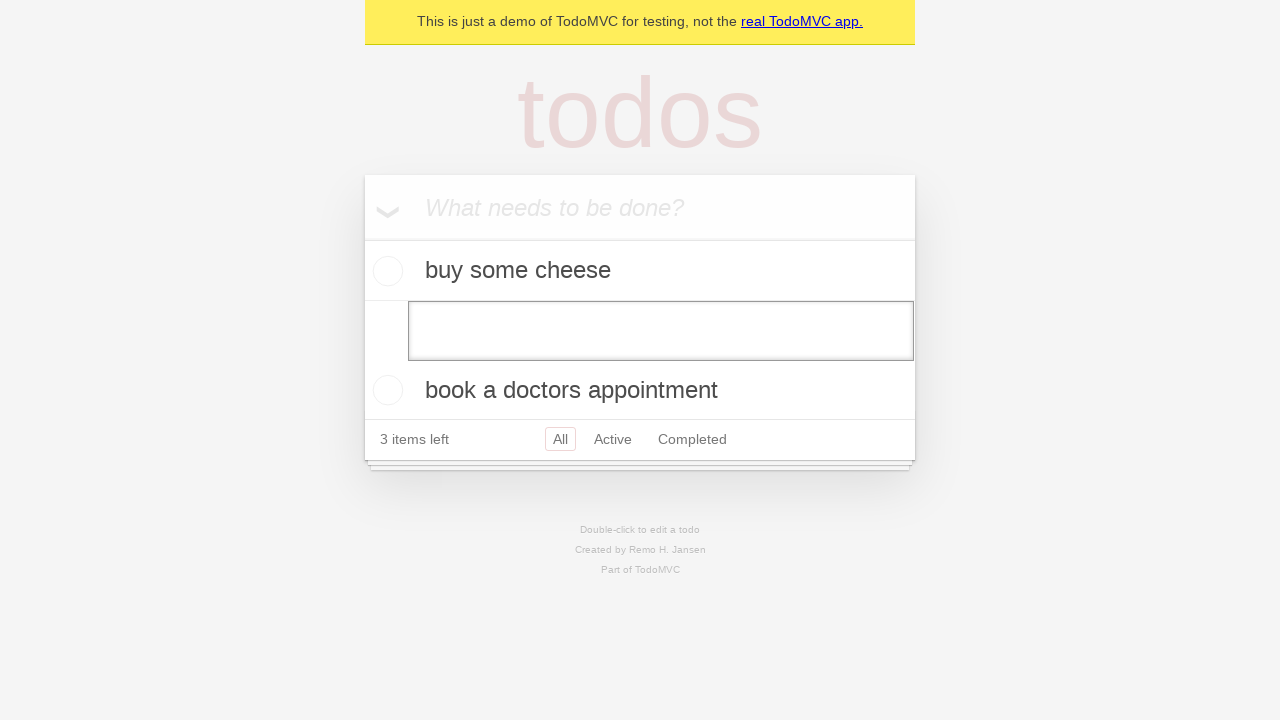

Pressed Enter to submit empty todo item, removing it from the list on internal:testid=[data-testid="todo-item"s] >> nth=1 >> internal:role=textbox[nam
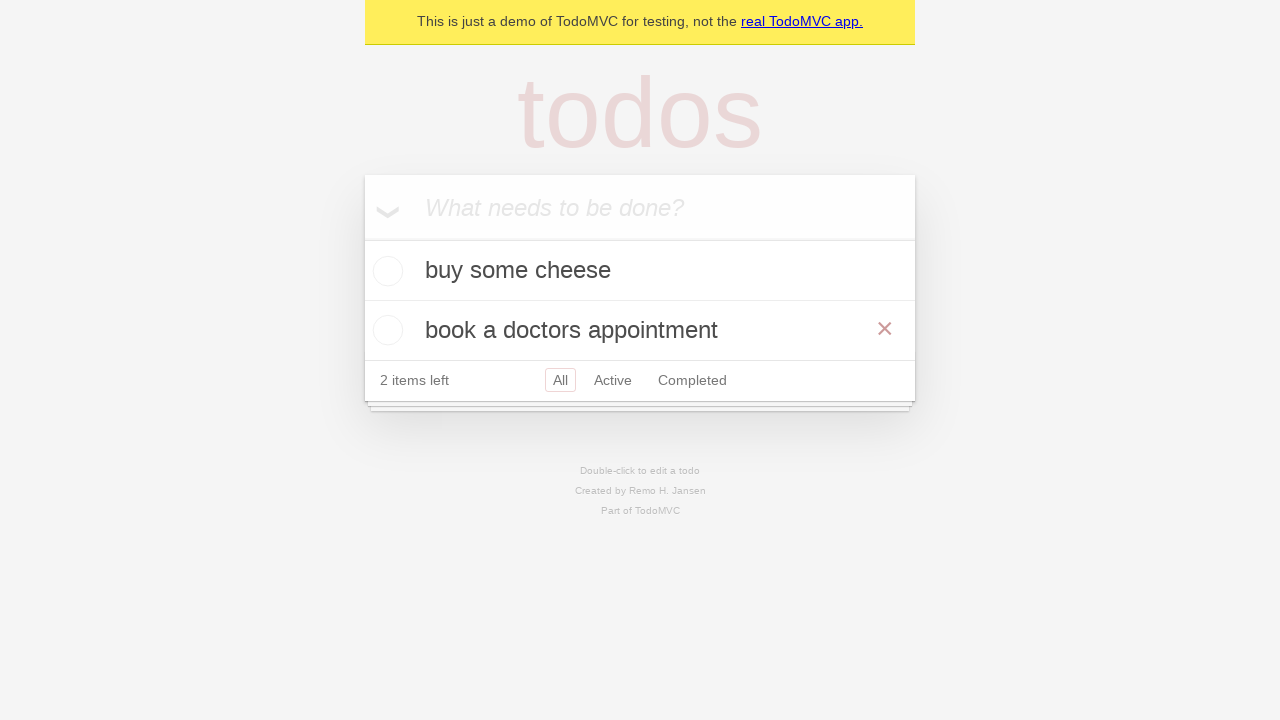

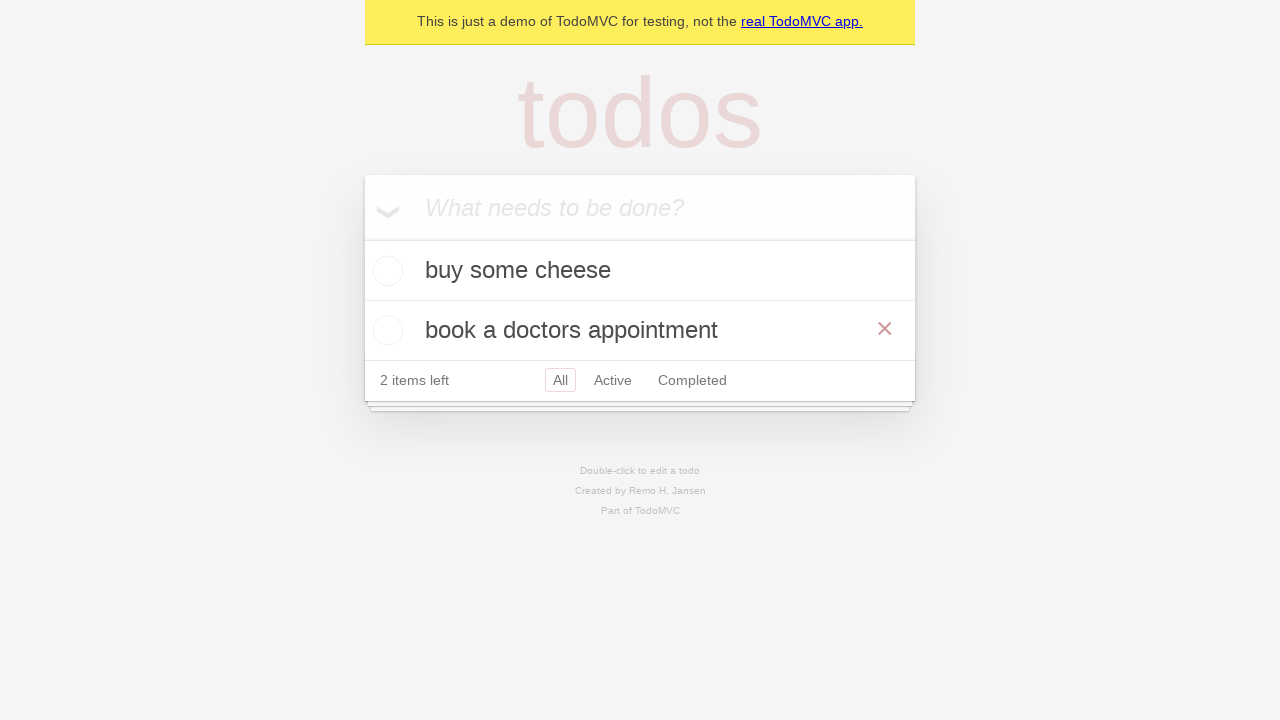